Tests nested iframe functionality by navigating to the Frames section, locating nested iframes, extracting email and password from the outer frame, filling a signup form in the inner frame, and verifying successful submission.

Starting URL: https://demoapps.qspiders.com/ui?scenario=1

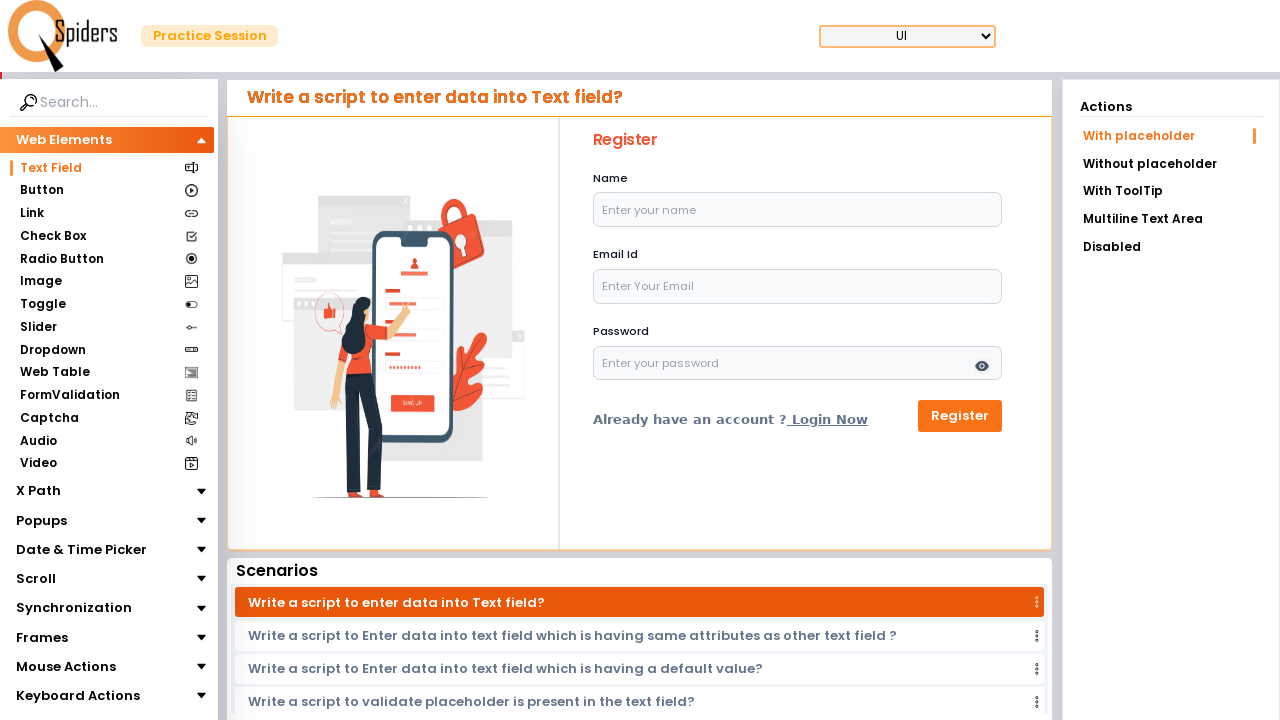

Clicked on Frames menu item at (42, 637) on xpath=//li/section[text()='Frames']
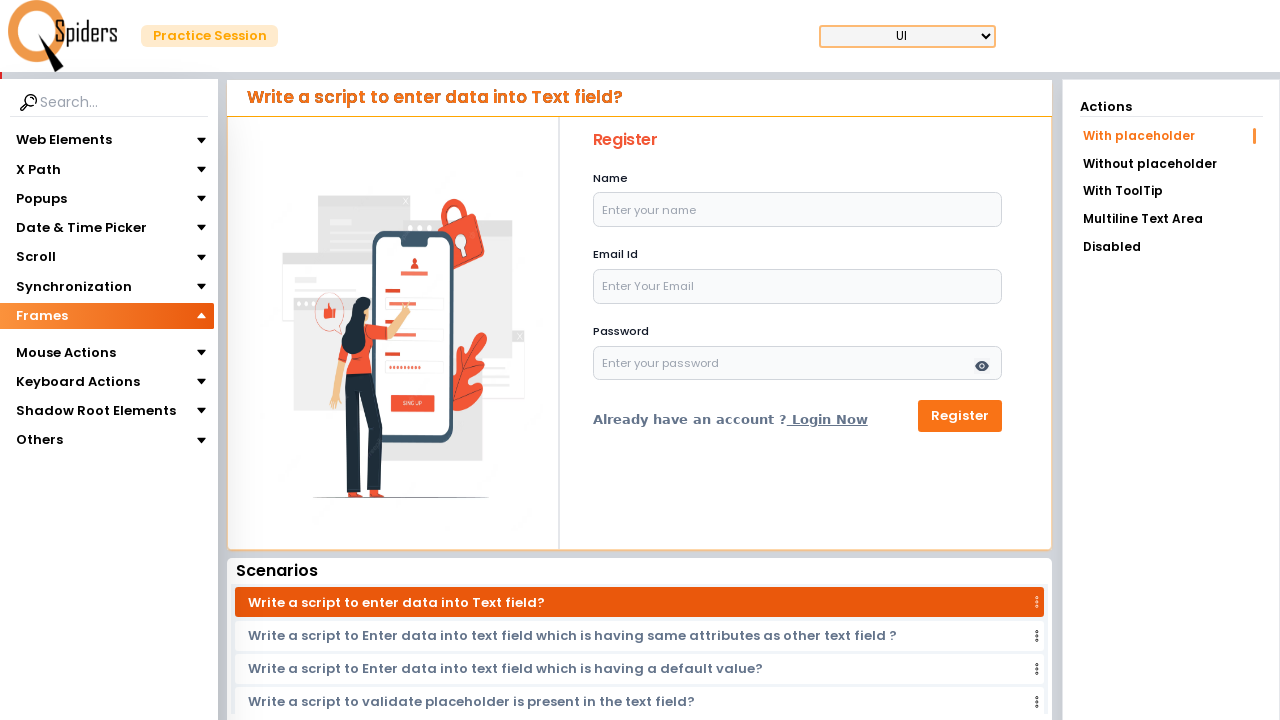

Clicked on iframes submenu at (44, 343) on xpath=//li//section[text()='iframes']
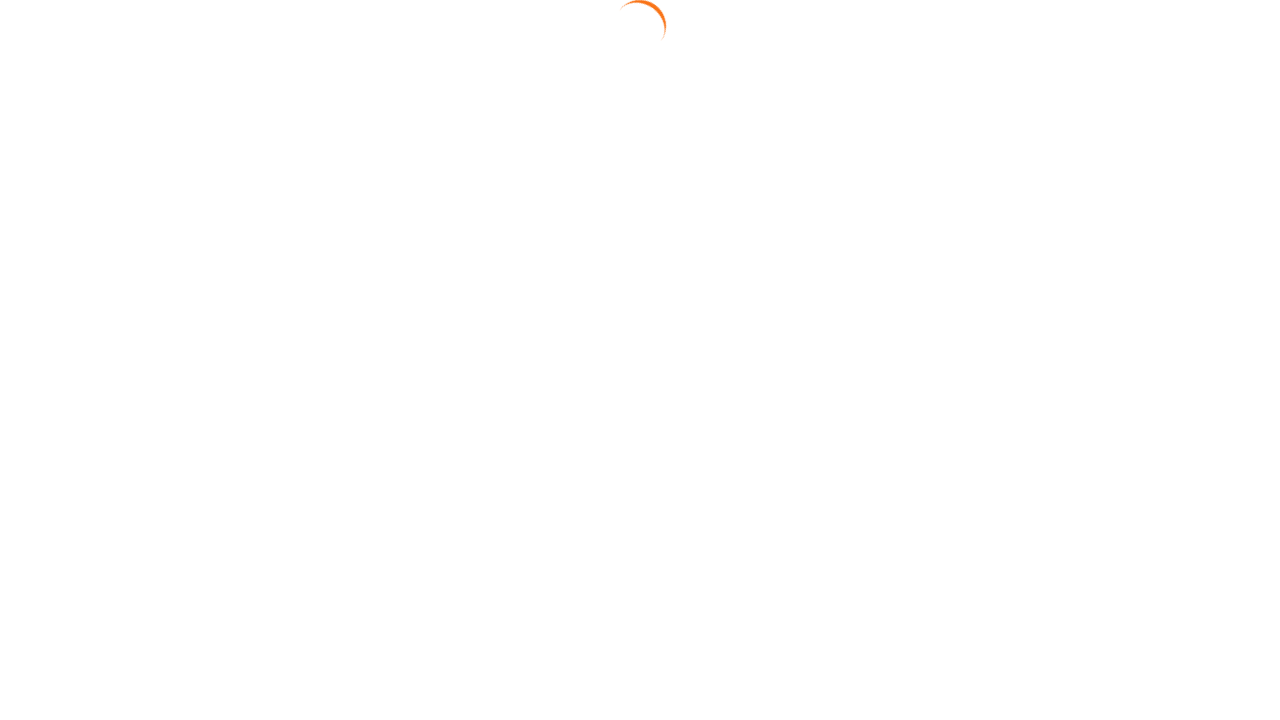

Clicked on Nested iframe link at (1171, 162) on xpath=//li/a[text()='Nested iframe']
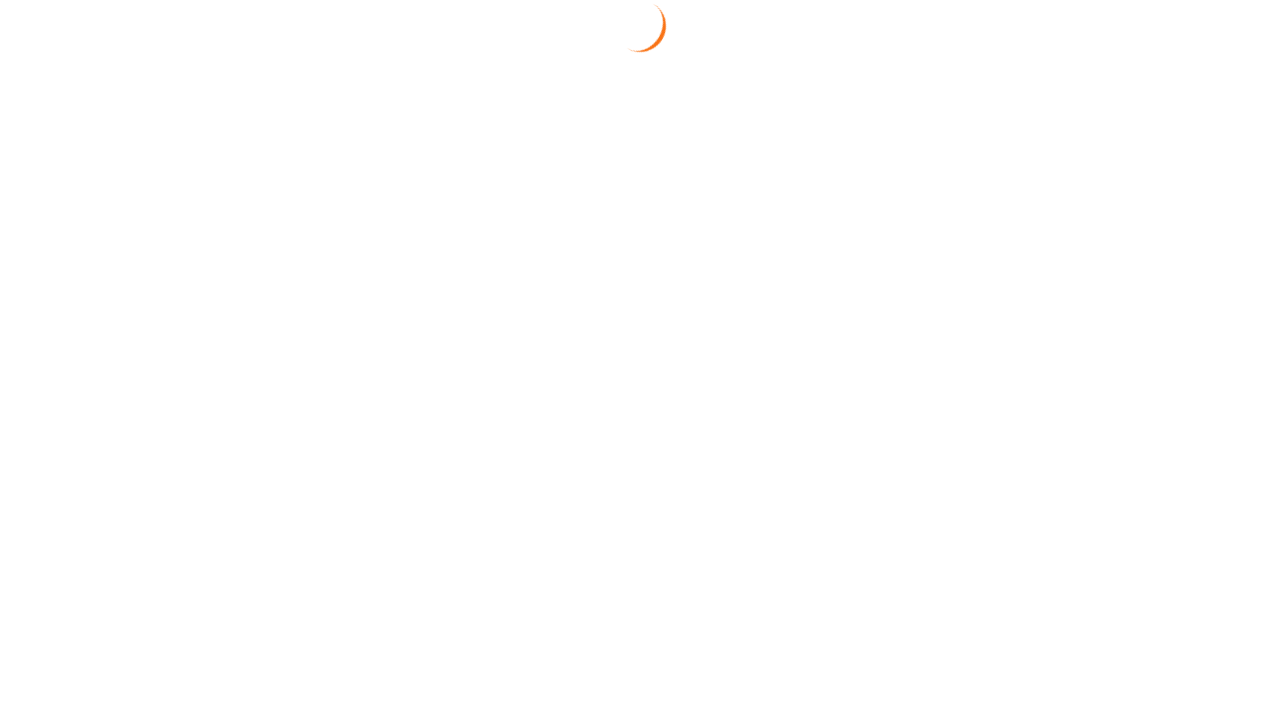

Located and accessed the first iframe
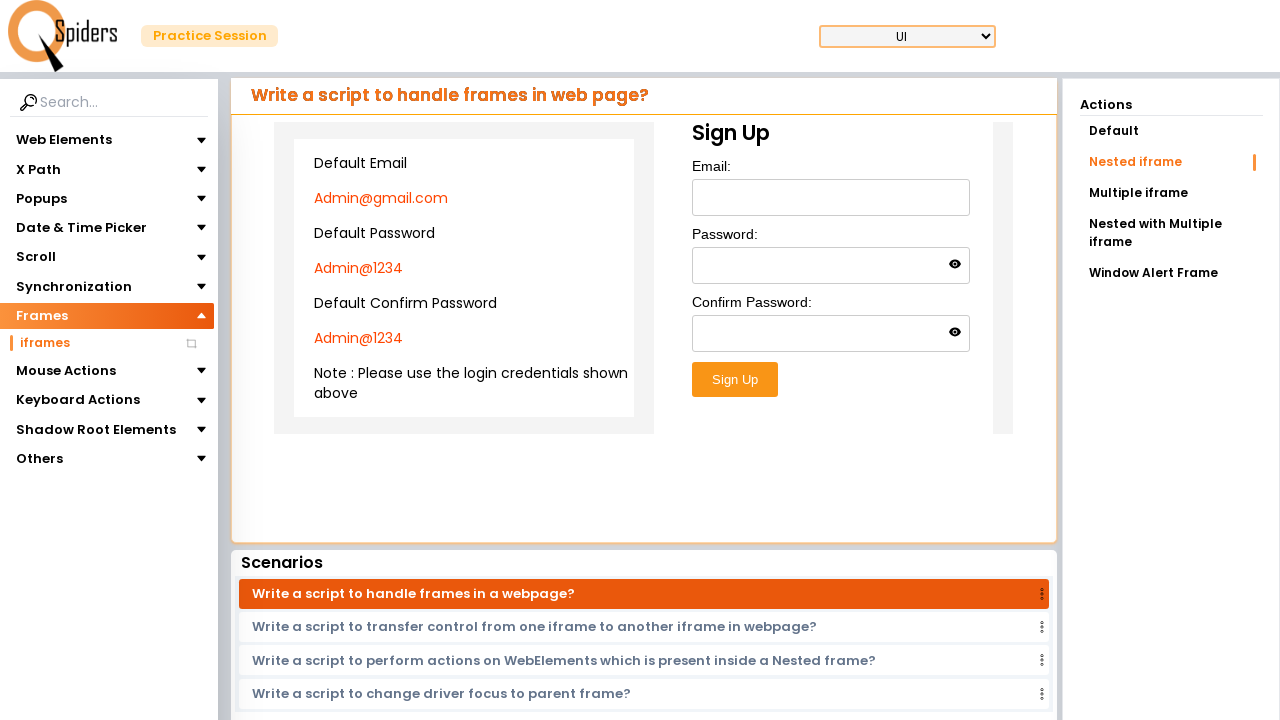

Extracted email 'Admin@gmail.com' from outer frame
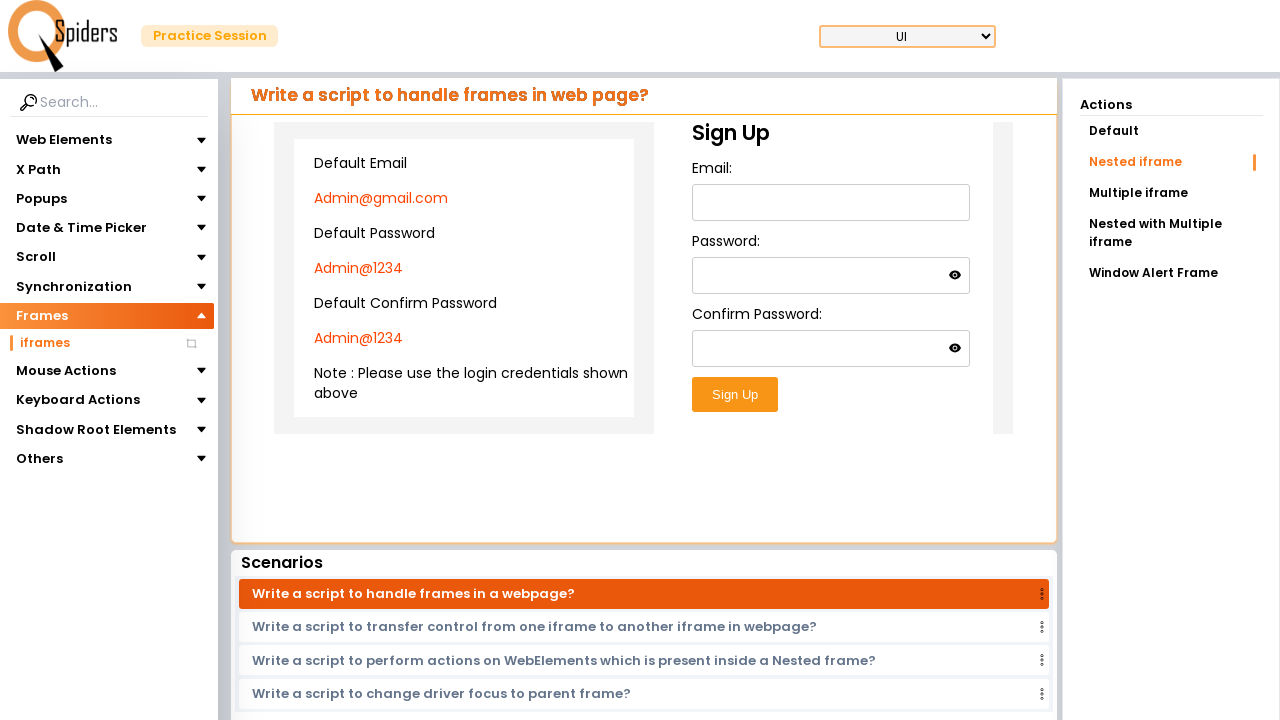

Extracted password 'Admin@1234' from outer frame
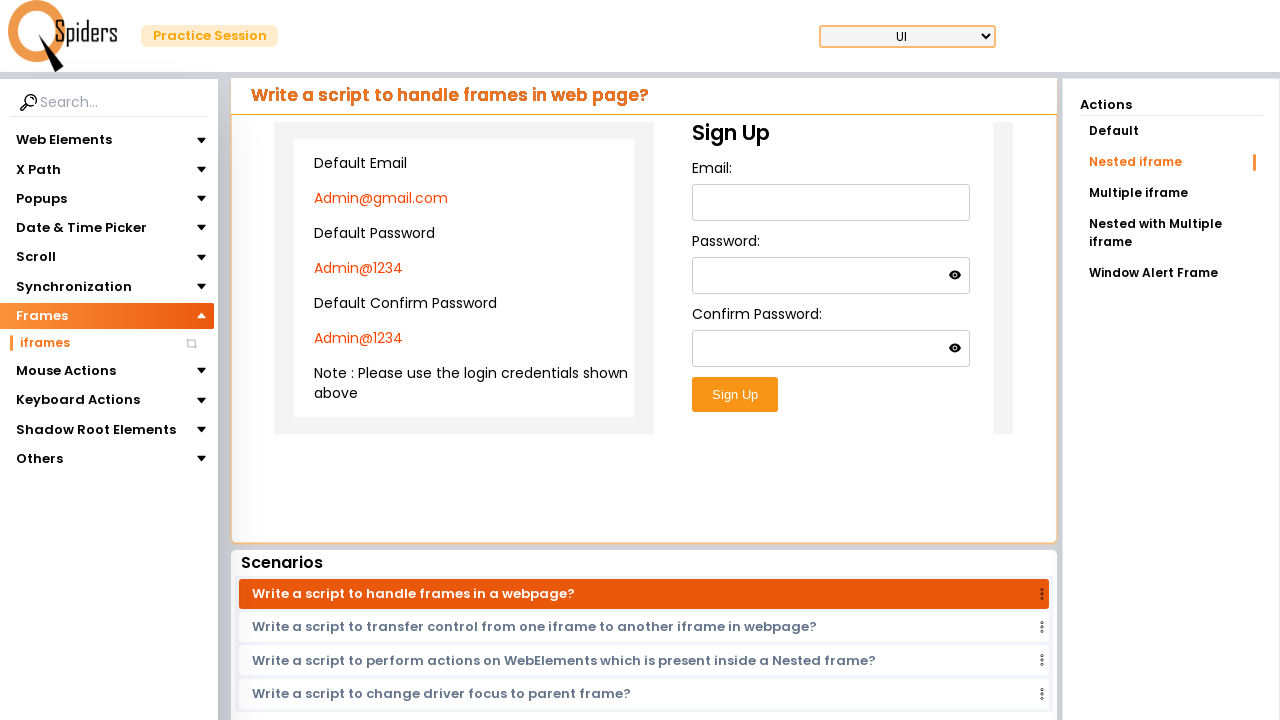

Located and accessed the nested iframe
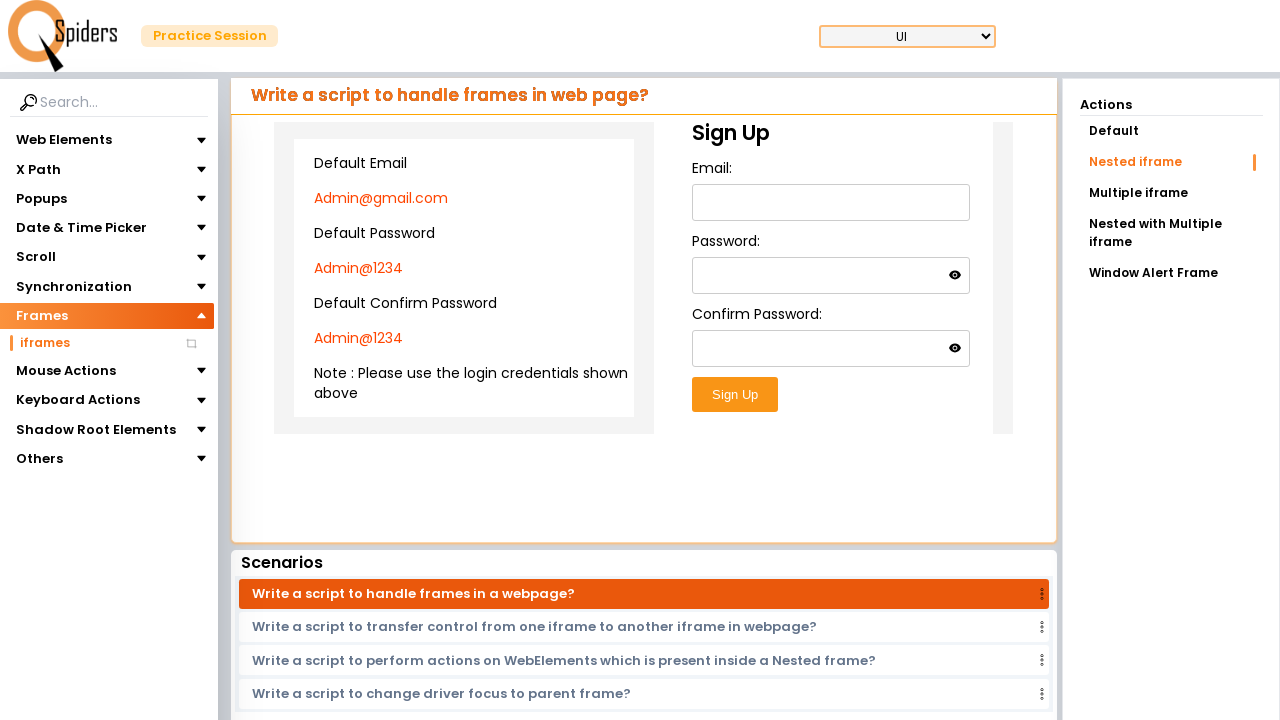

Filled email field in signup form on xpath=//iframe[@class='w-full h-96'] >> internal:control=enter-frame >> xpath=//
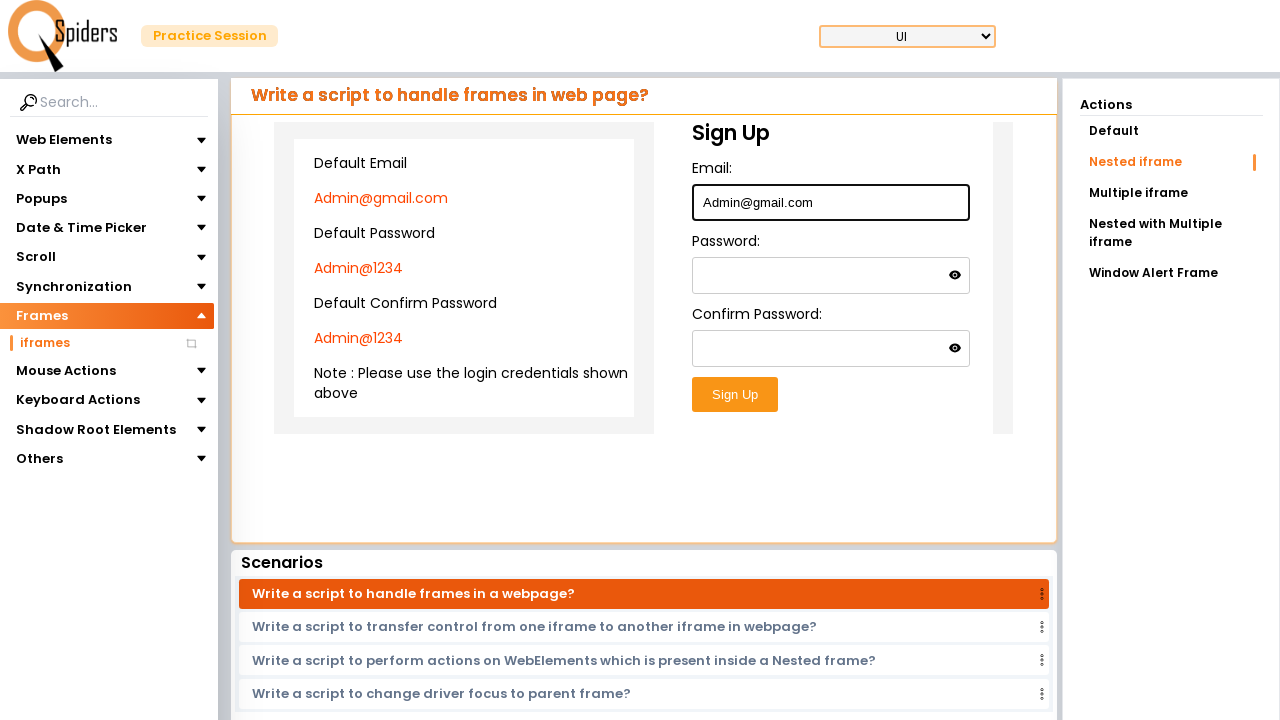

Filled password field in signup form on xpath=//iframe[@class='w-full h-96'] >> internal:control=enter-frame >> xpath=//
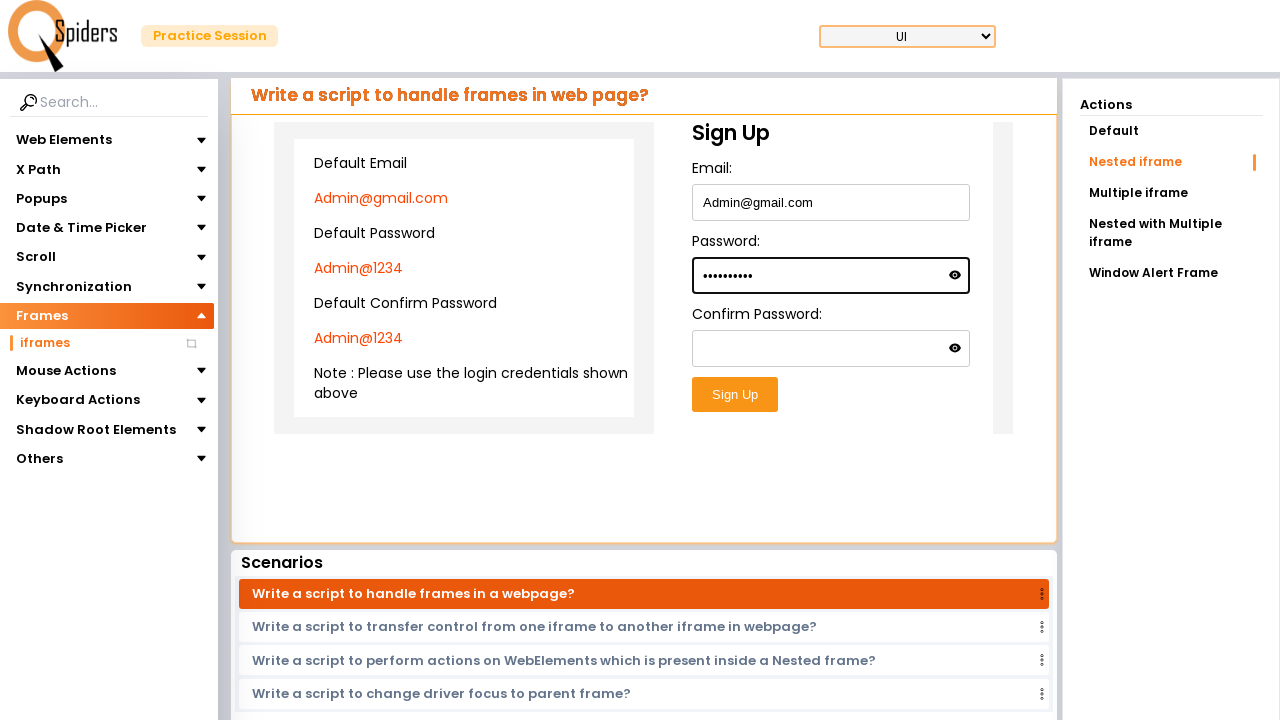

Filled confirm password field in signup form on xpath=//iframe[@class='w-full h-96'] >> internal:control=enter-frame >> xpath=//
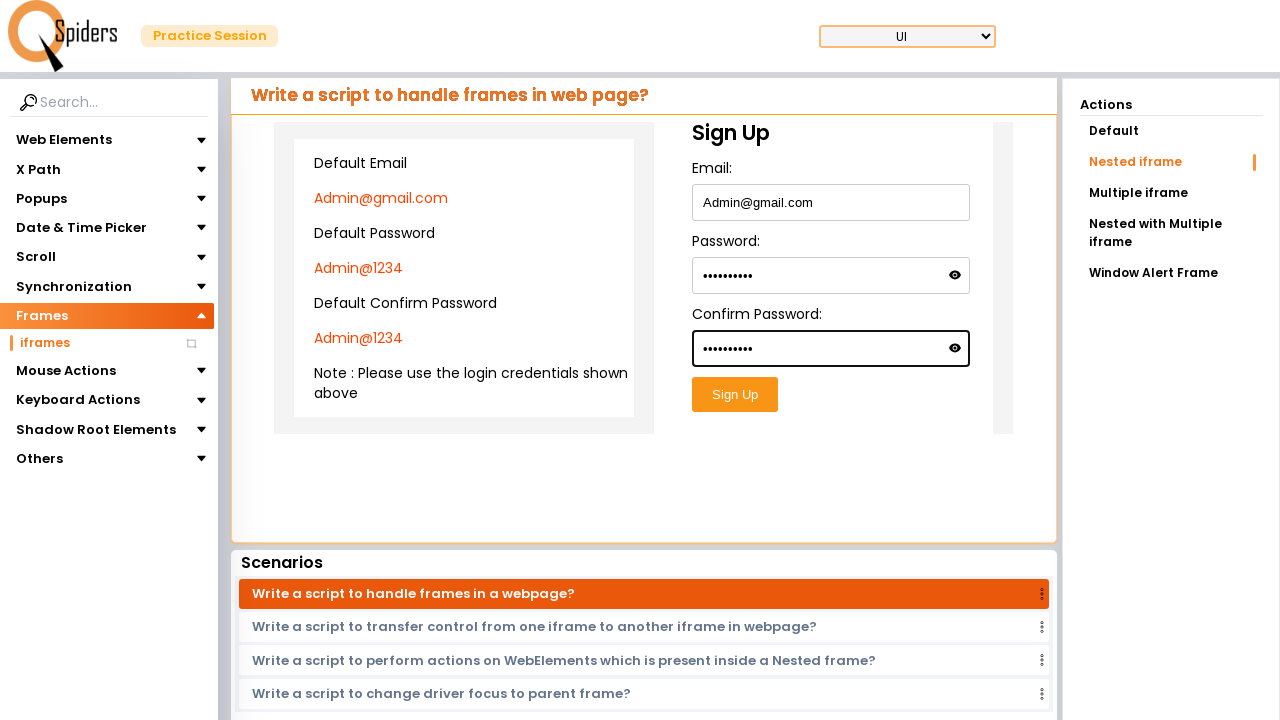

Clicked submit button to submit signup form at (735, 395) on xpath=//iframe[@class='w-full h-96'] >> internal:control=enter-frame >> xpath=//
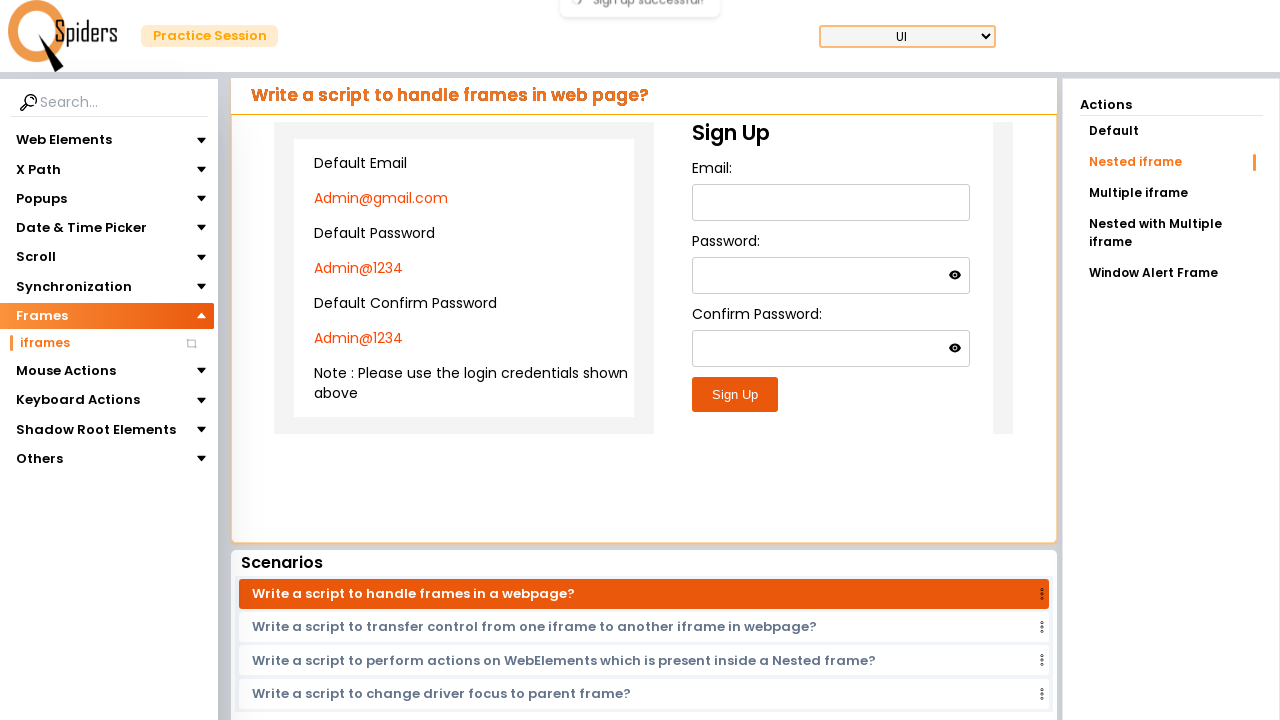

Verified successful form submission with success message
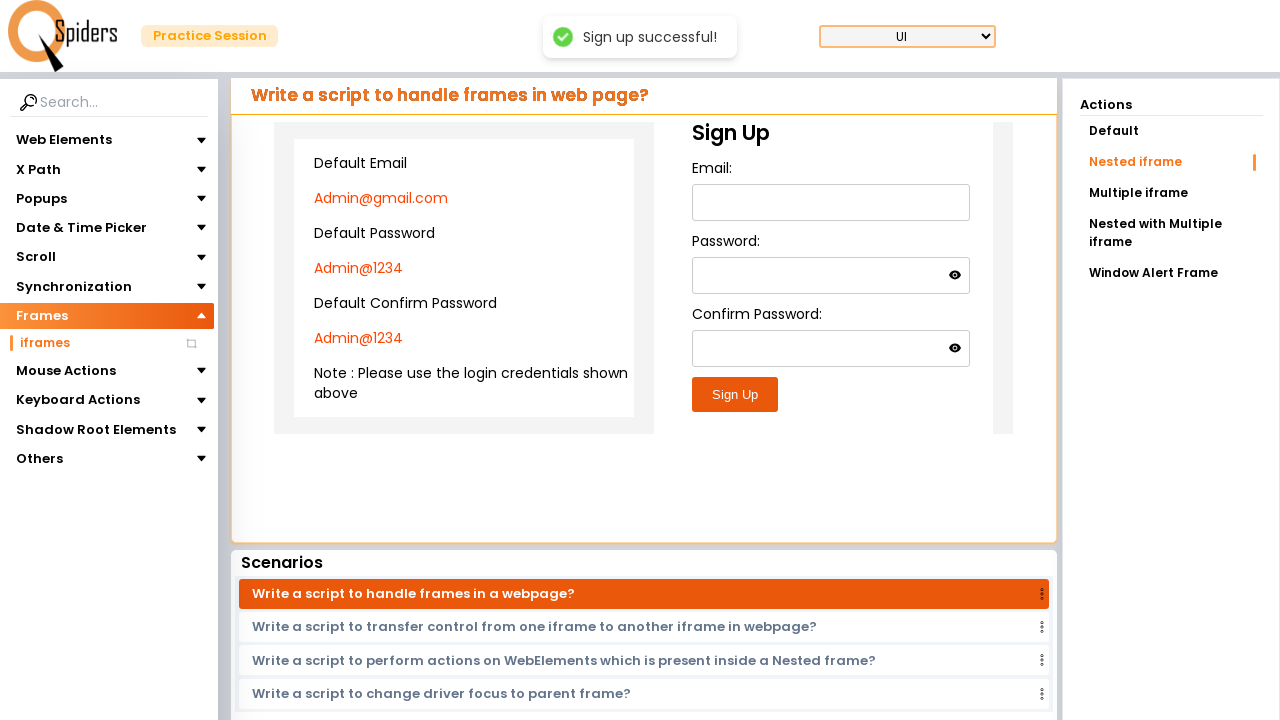

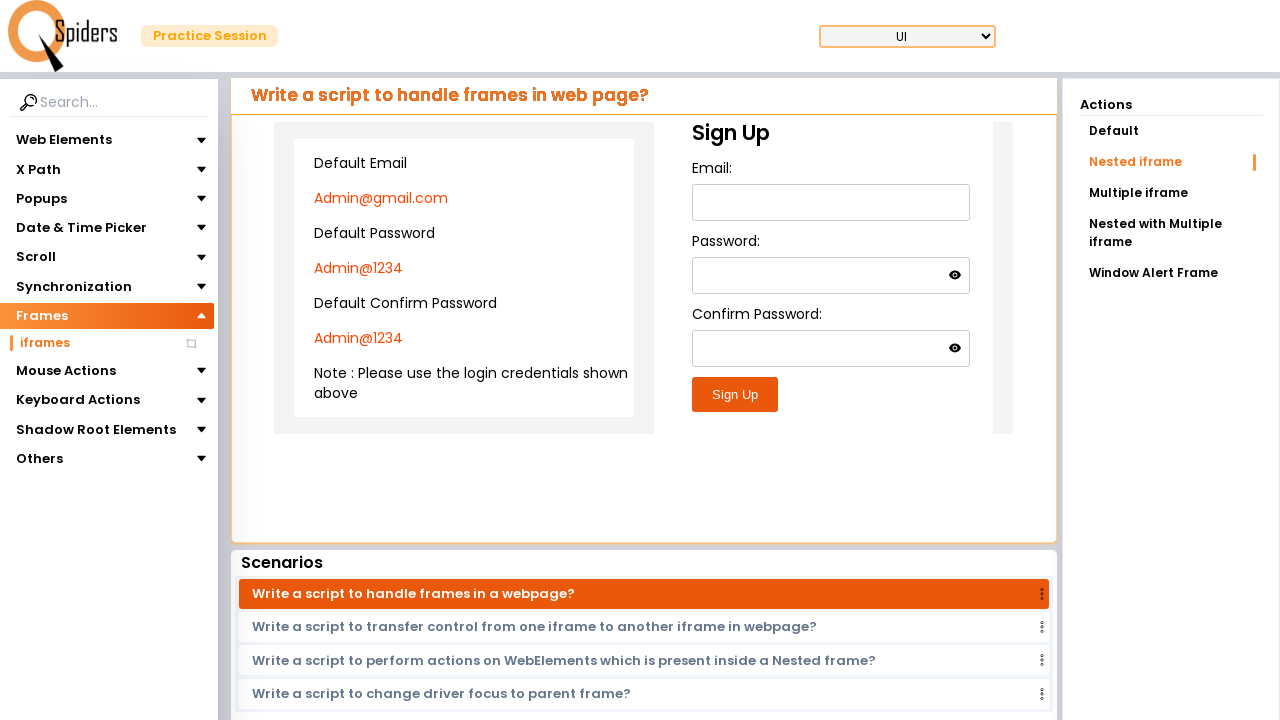